Tests clicking an alert button and verifying the alert message that appears after a delay

Starting URL: https://igorsmasc.github.io/praticando_waits/

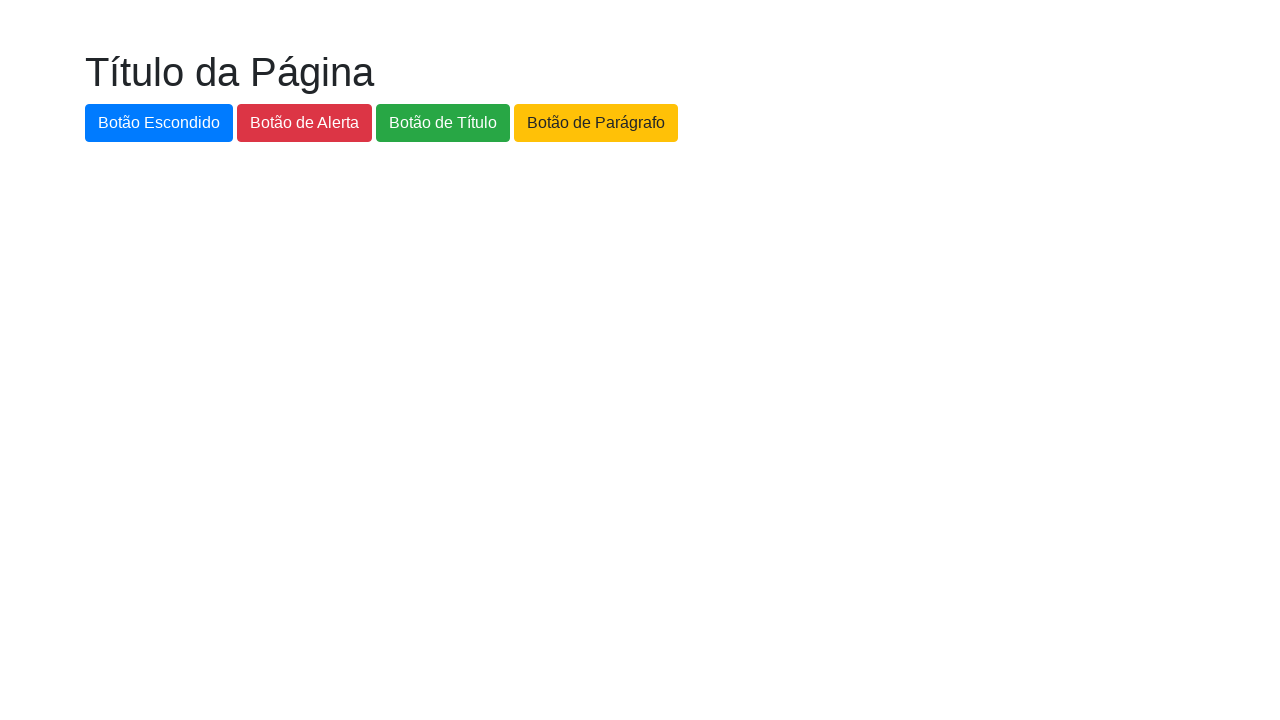

Clicked the alert button at (304, 123) on #botao-alerta
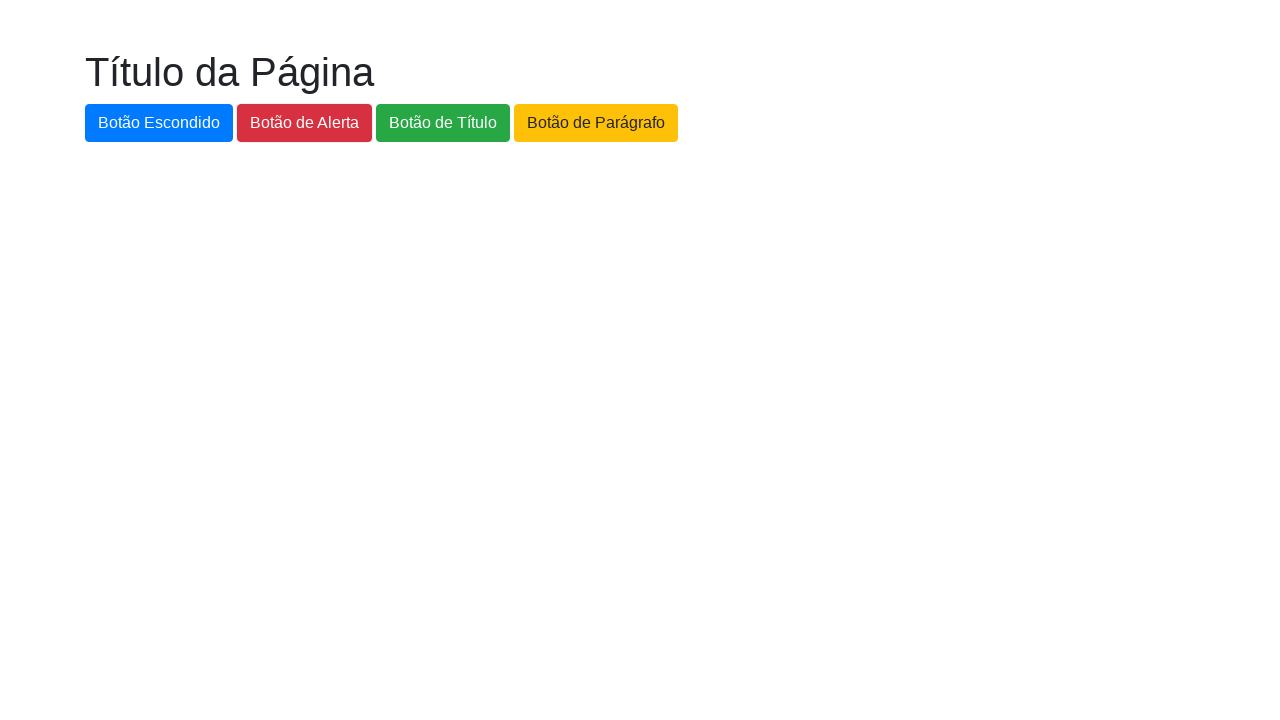

Set up dialog handler to accept alert
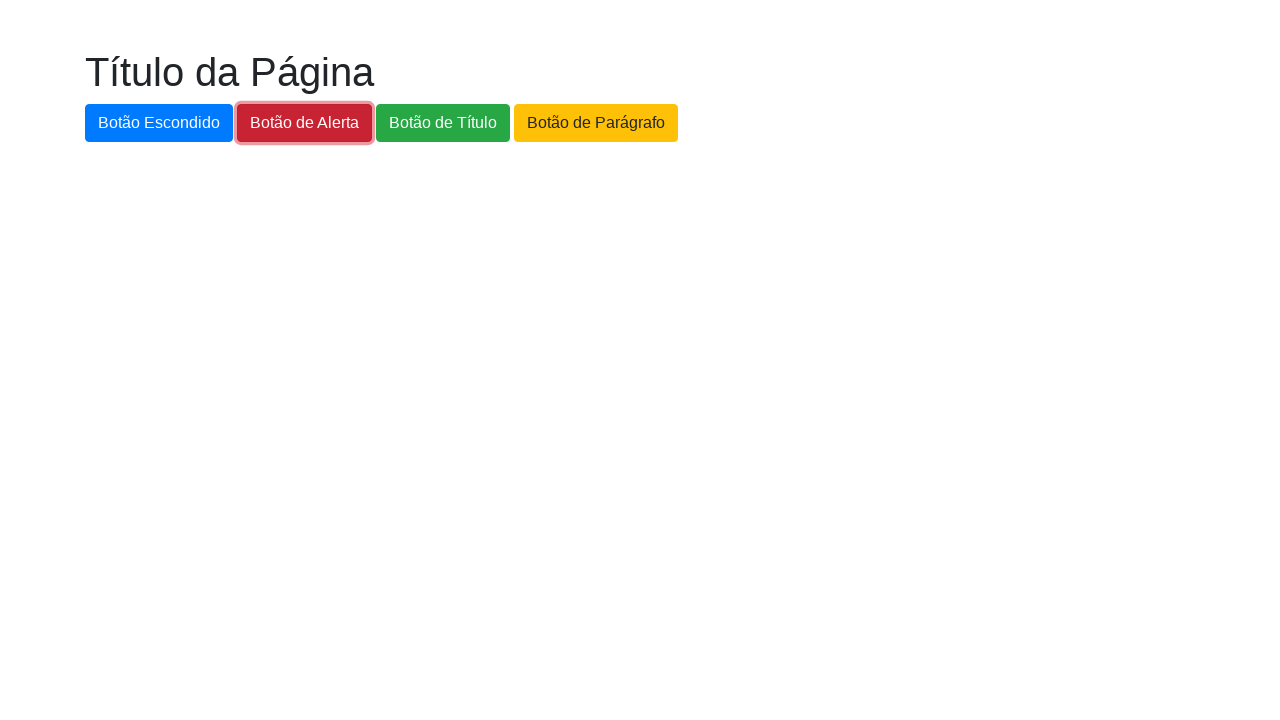

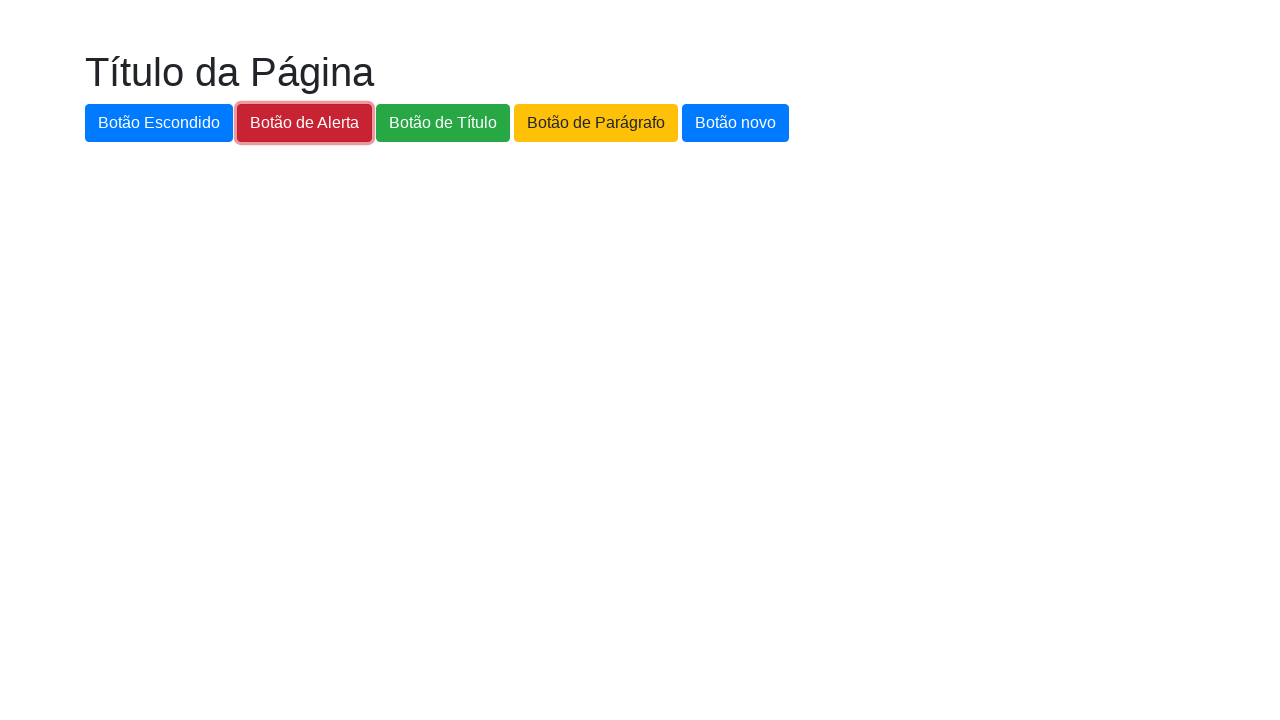